Tests file upload functionality by selecting a file using the file input, clicking the upload button, and verifying the "File Uploaded!" success message is displayed.

Starting URL: https://the-internet.herokuapp.com/upload

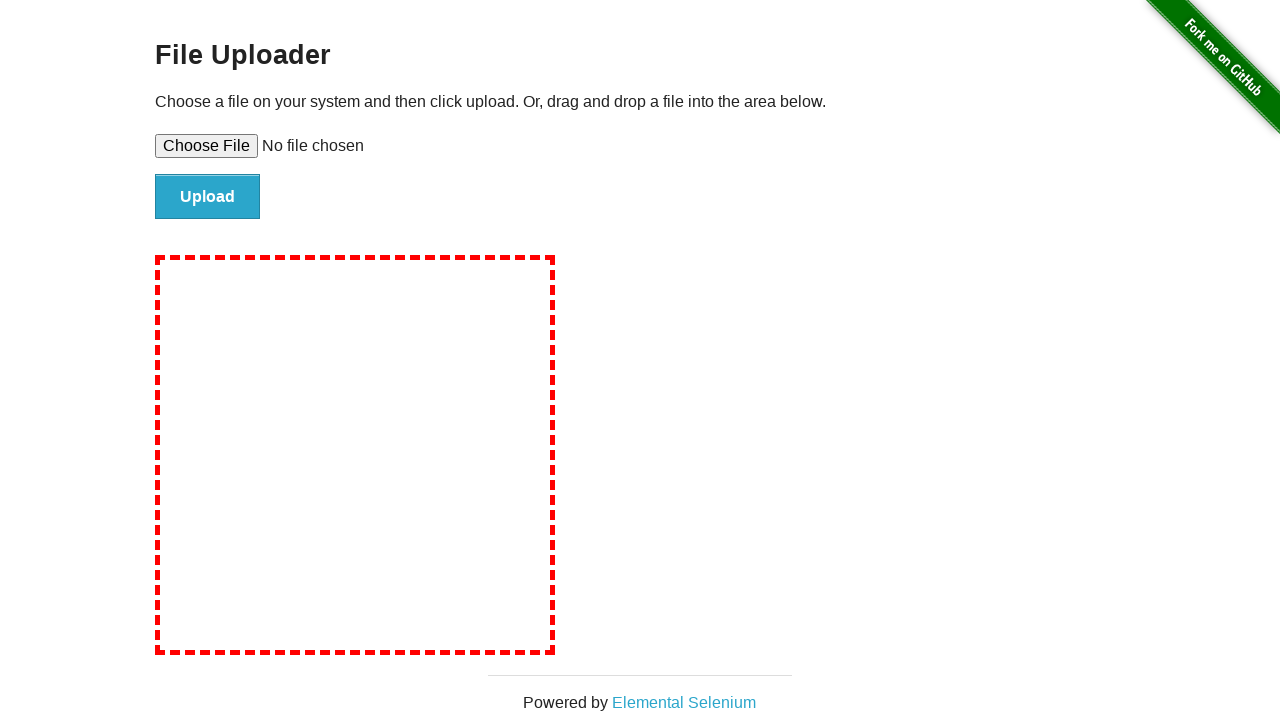

Created test file at /tmp/test_upload_file.txt with test content
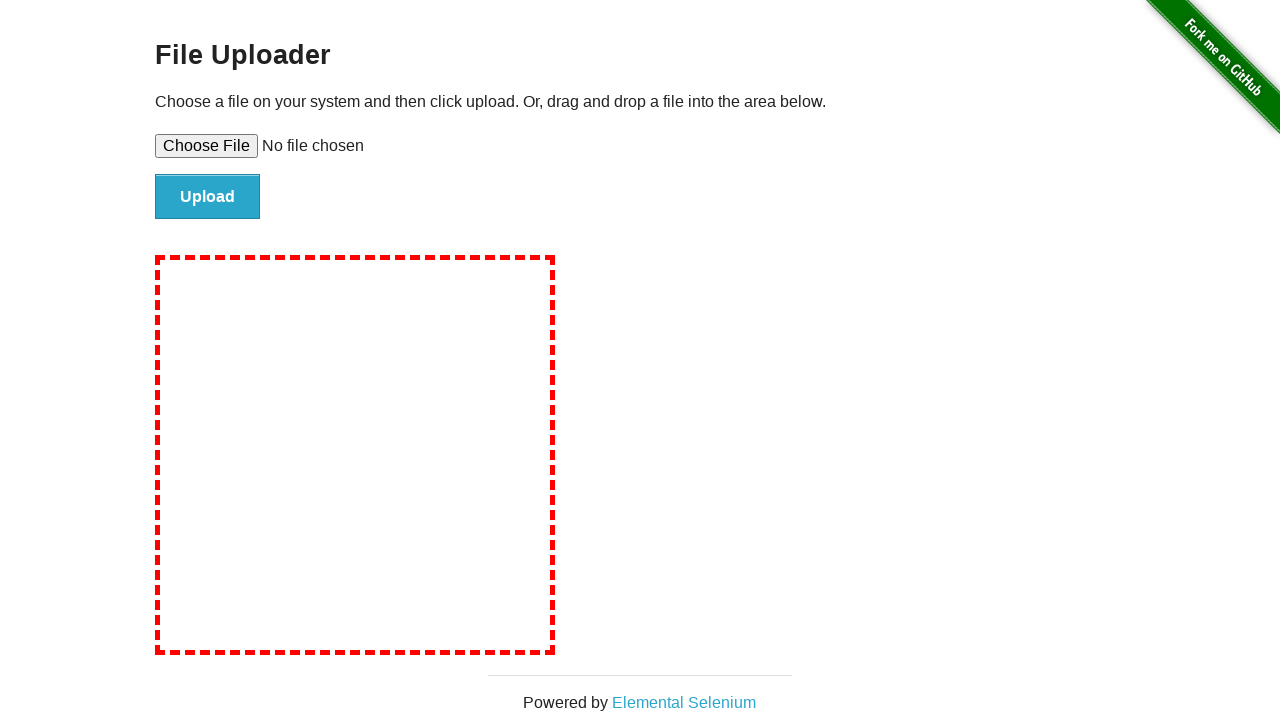

Selected file for upload using file input element
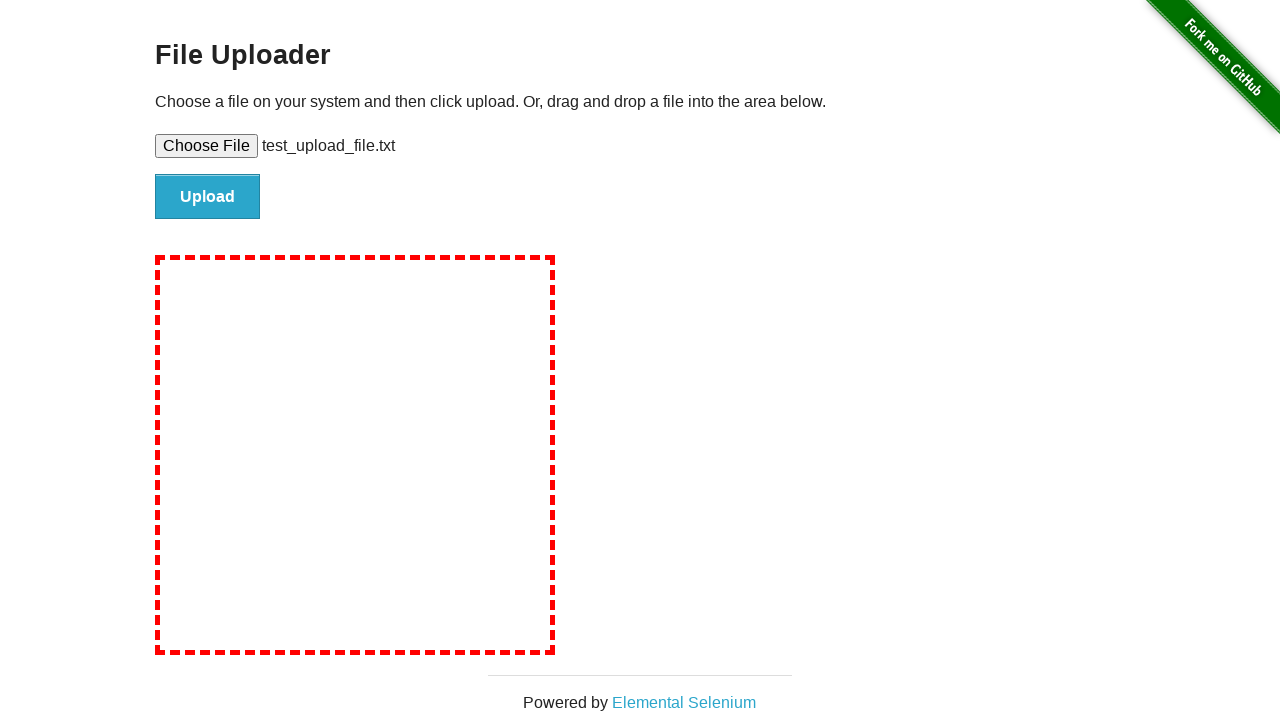

Clicked the upload button at (208, 197) on #file-submit
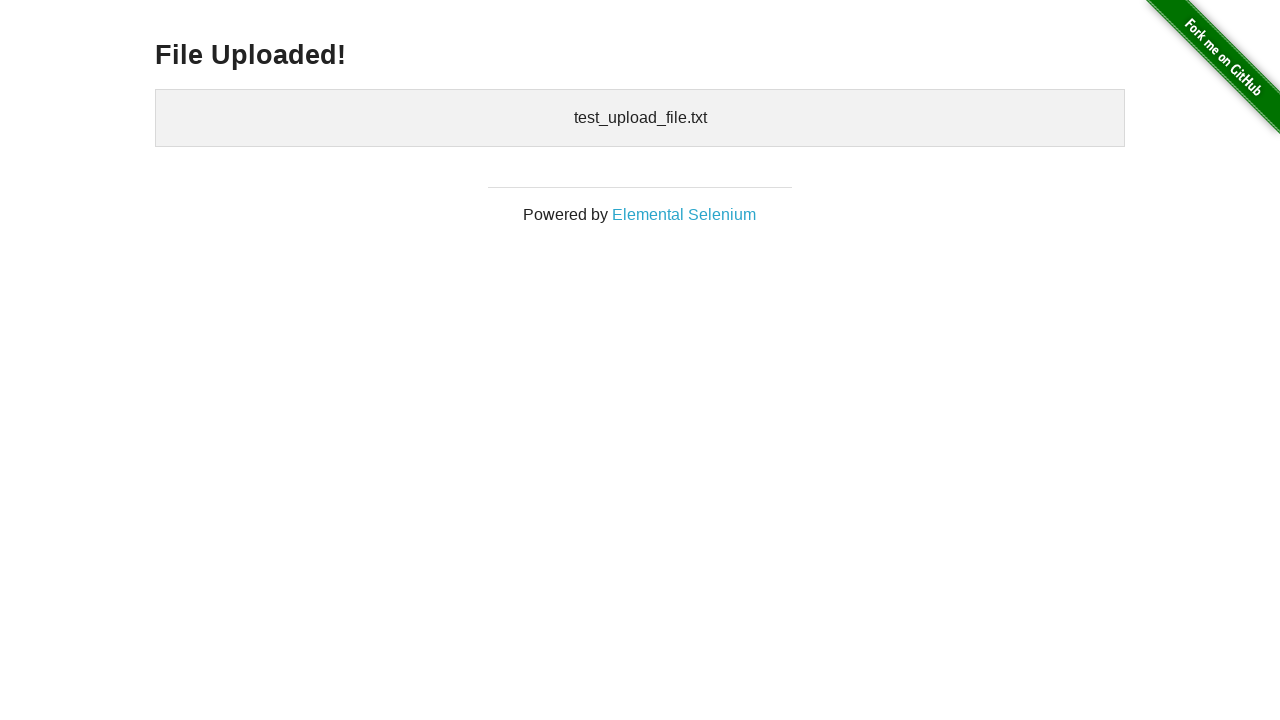

Waited for 'File Uploaded!' success message to appear
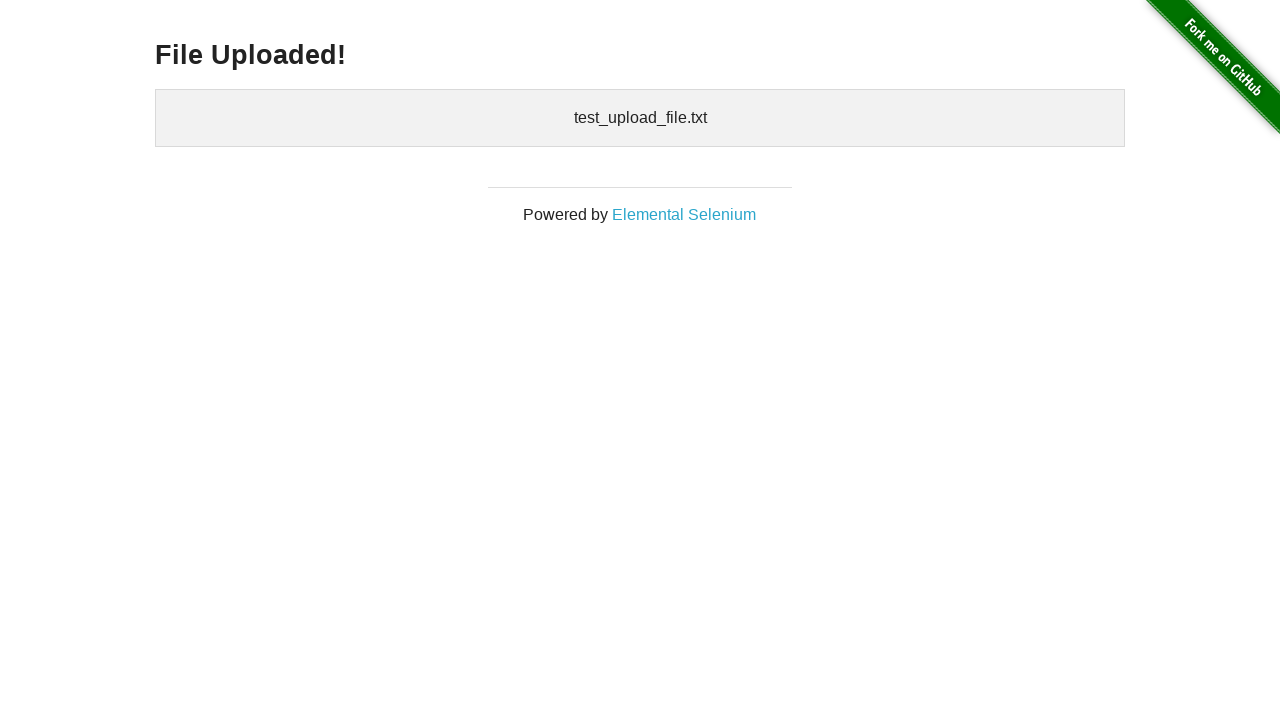

Located the 'File Uploaded!' element
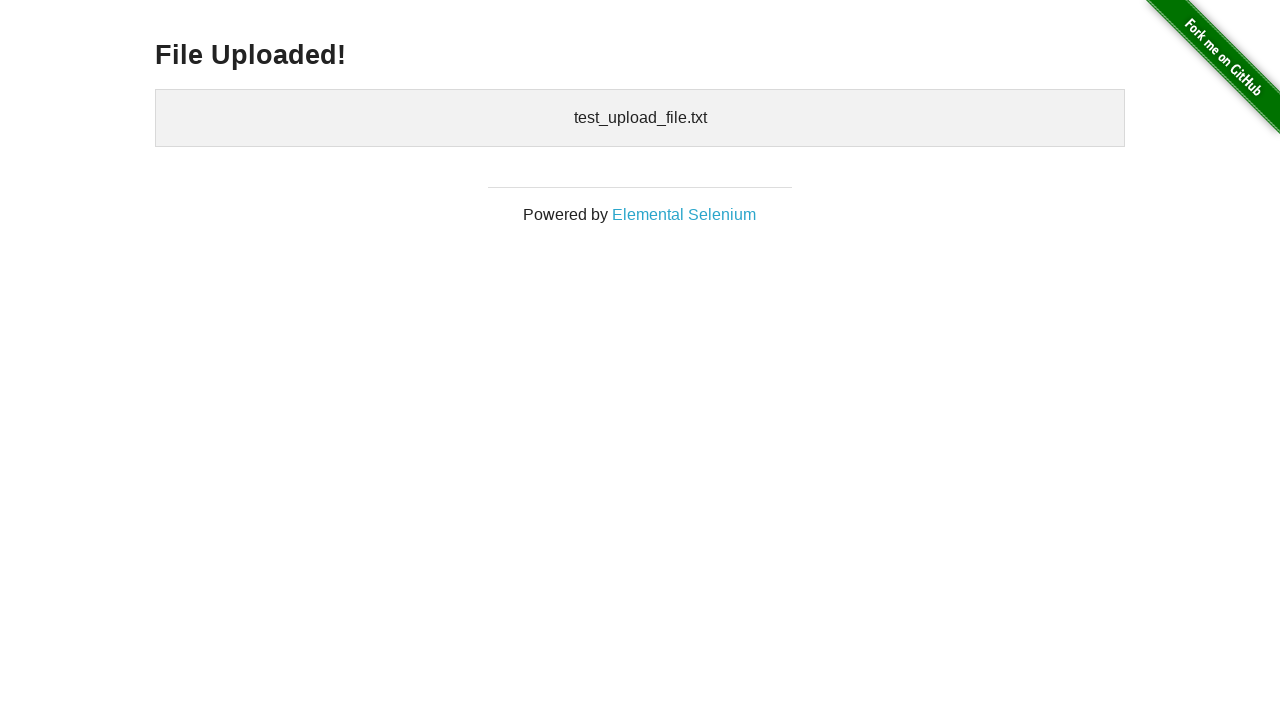

Verified that 'File Uploaded!' message is visible
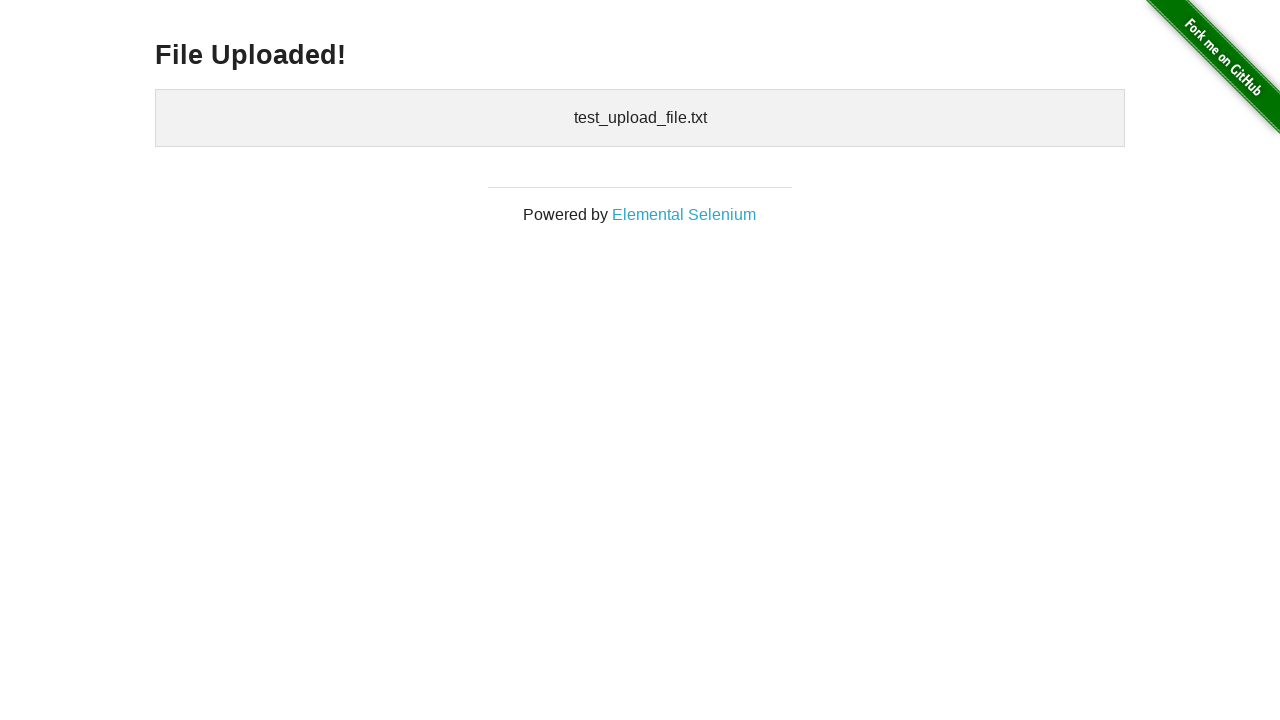

Cleaned up test file from /tmp/test_upload_file.txt
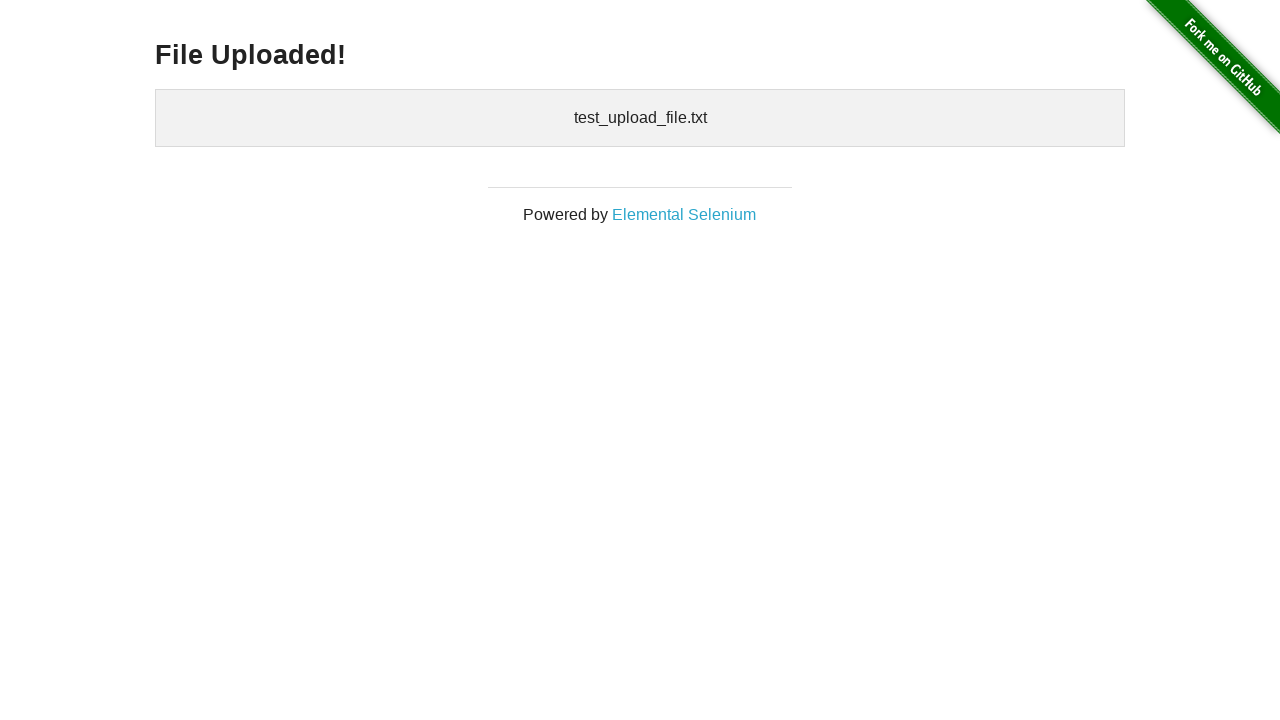

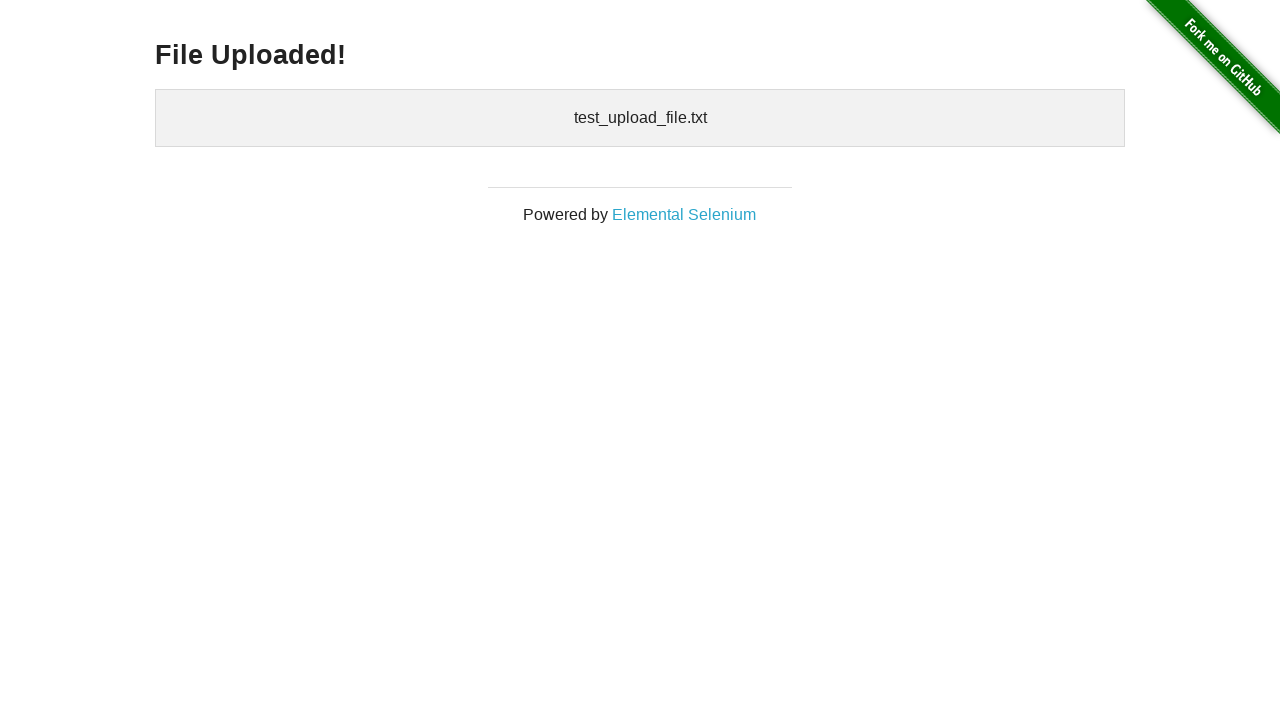